Tests radio button interaction by scrolling to a form, iterating through radio button options, and selecting the "Milk" option

Starting URL: http://echoecho.com/htmlforms10.htm

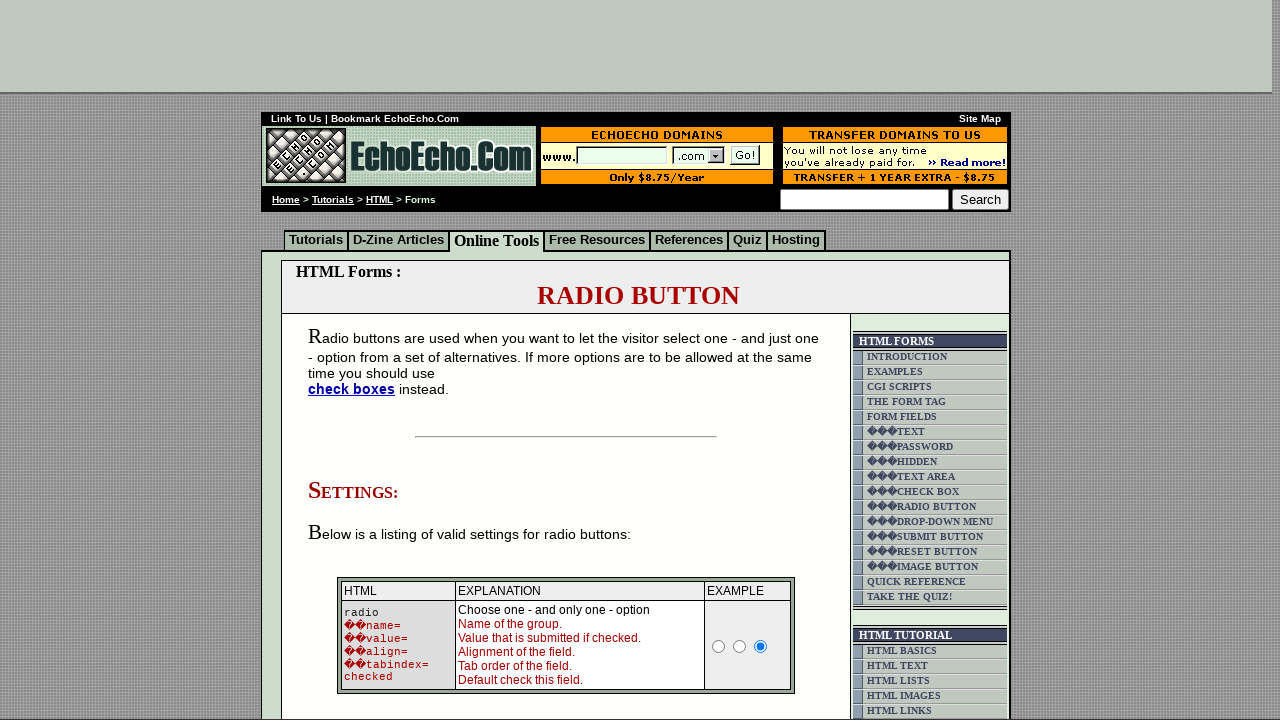

Scrolled down 1100 pixels to view the form
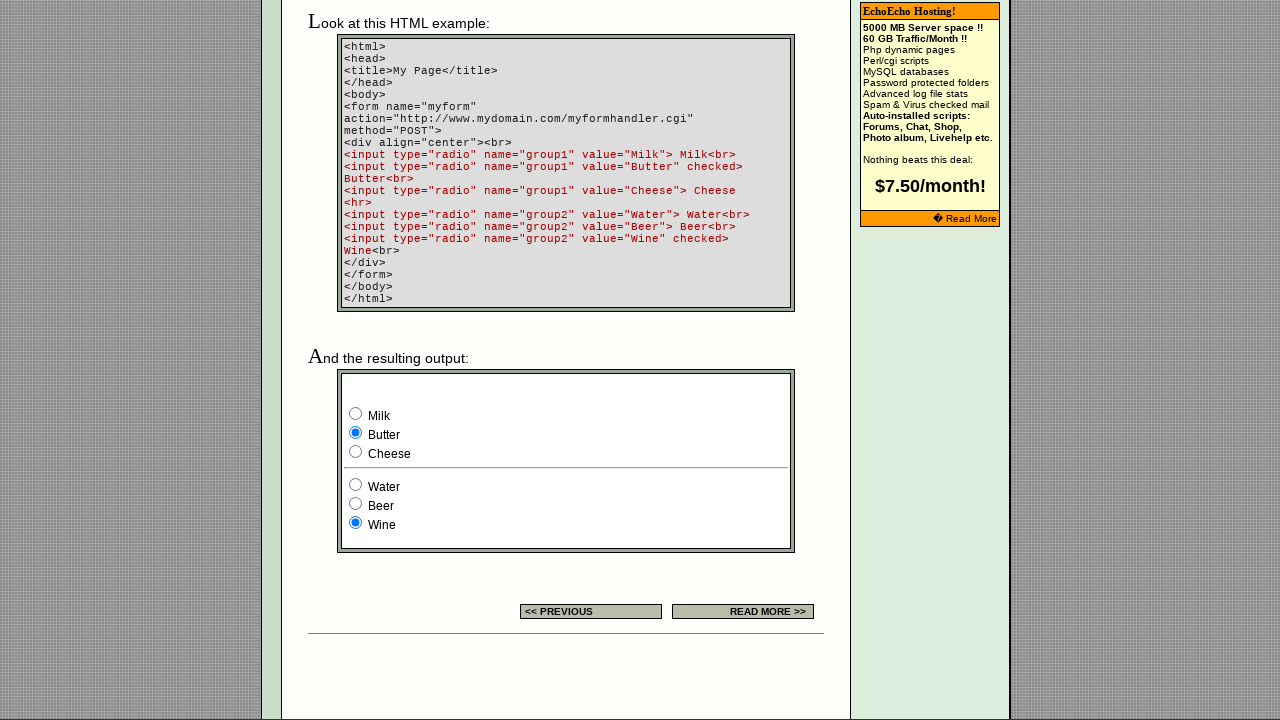

Located all radio buttons in group1
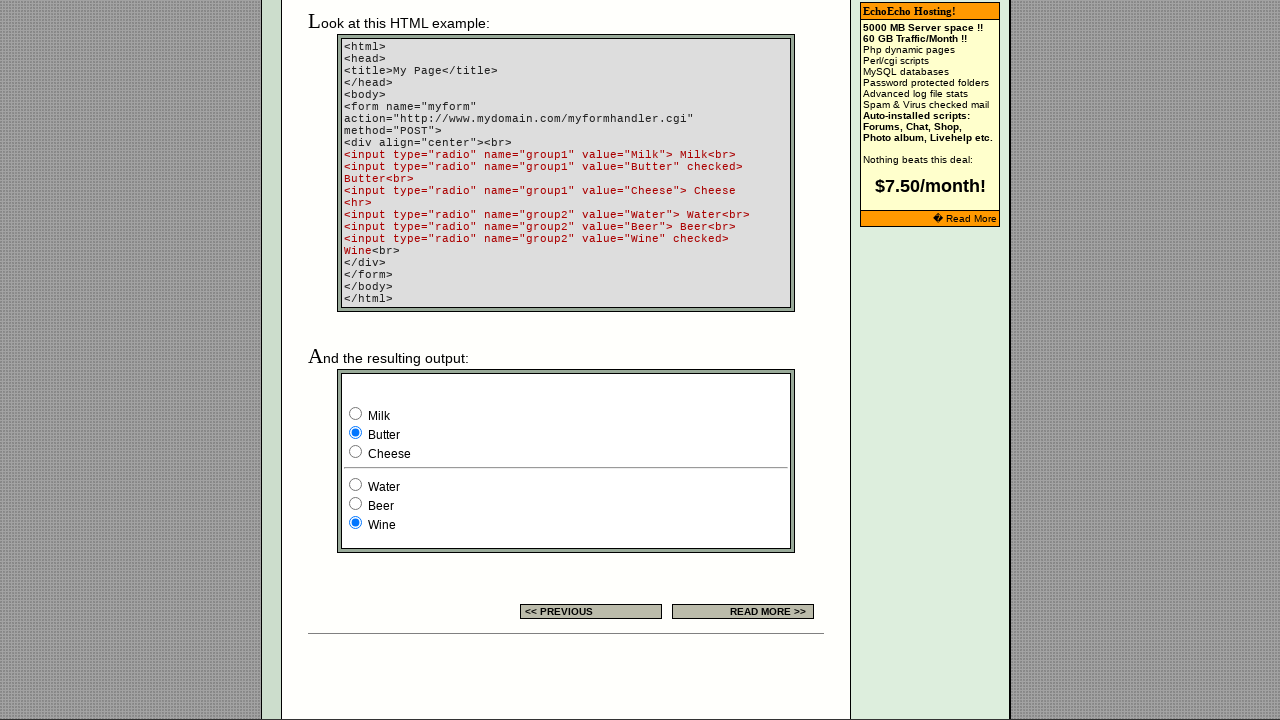

Found 3 radio buttons in group1
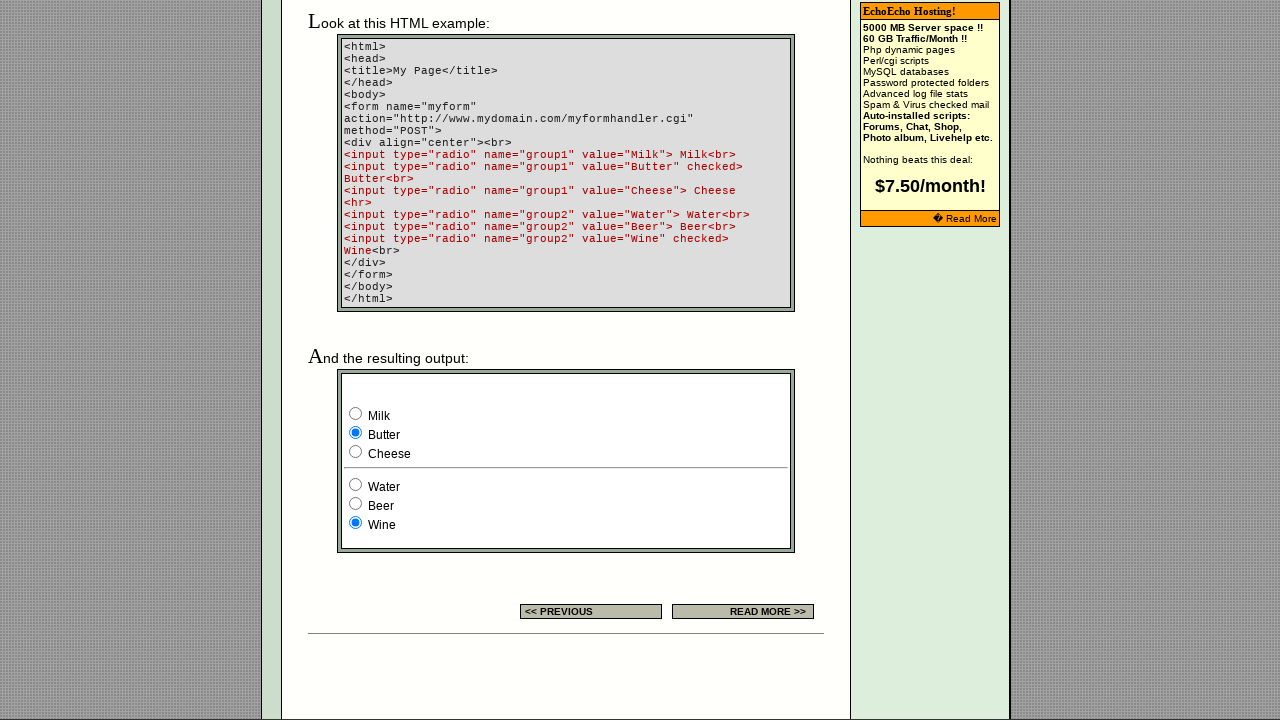

Retrieved value attribute from radio button 1: 'Milk'
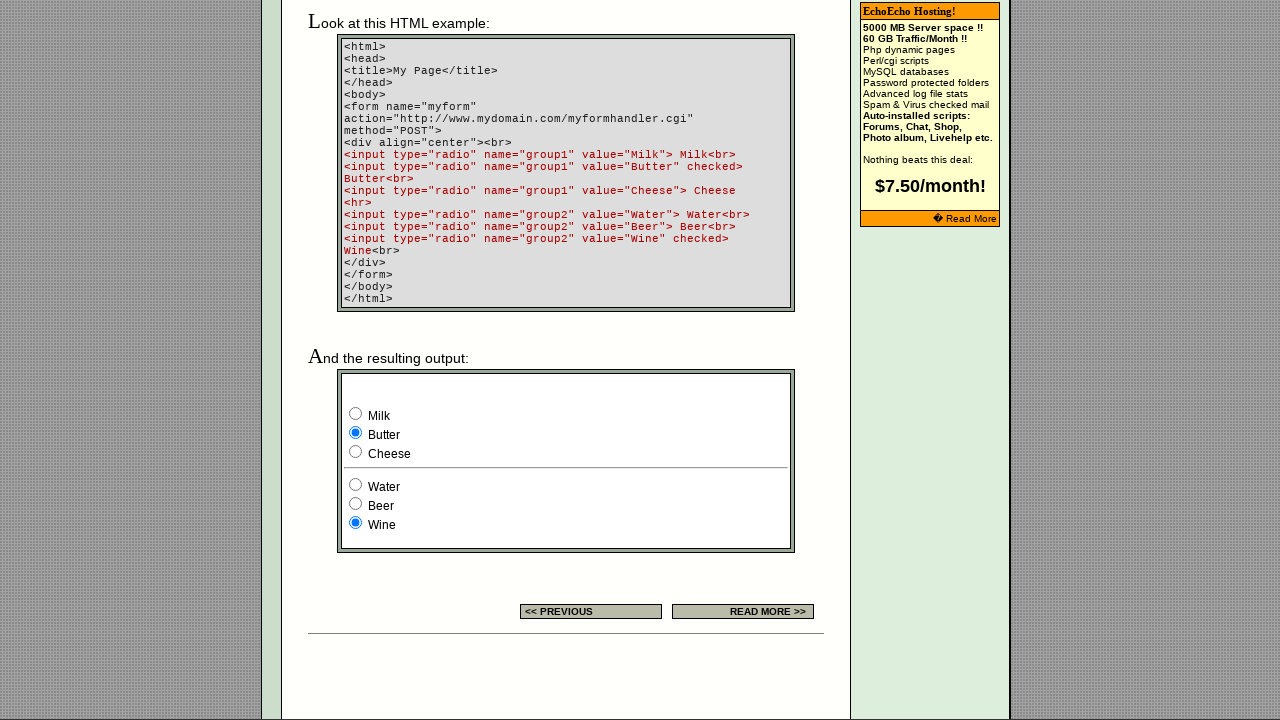

Clicked the 'Milk' radio button option at (356, 414) on input[type='radio'][name='group1'] >> nth=0
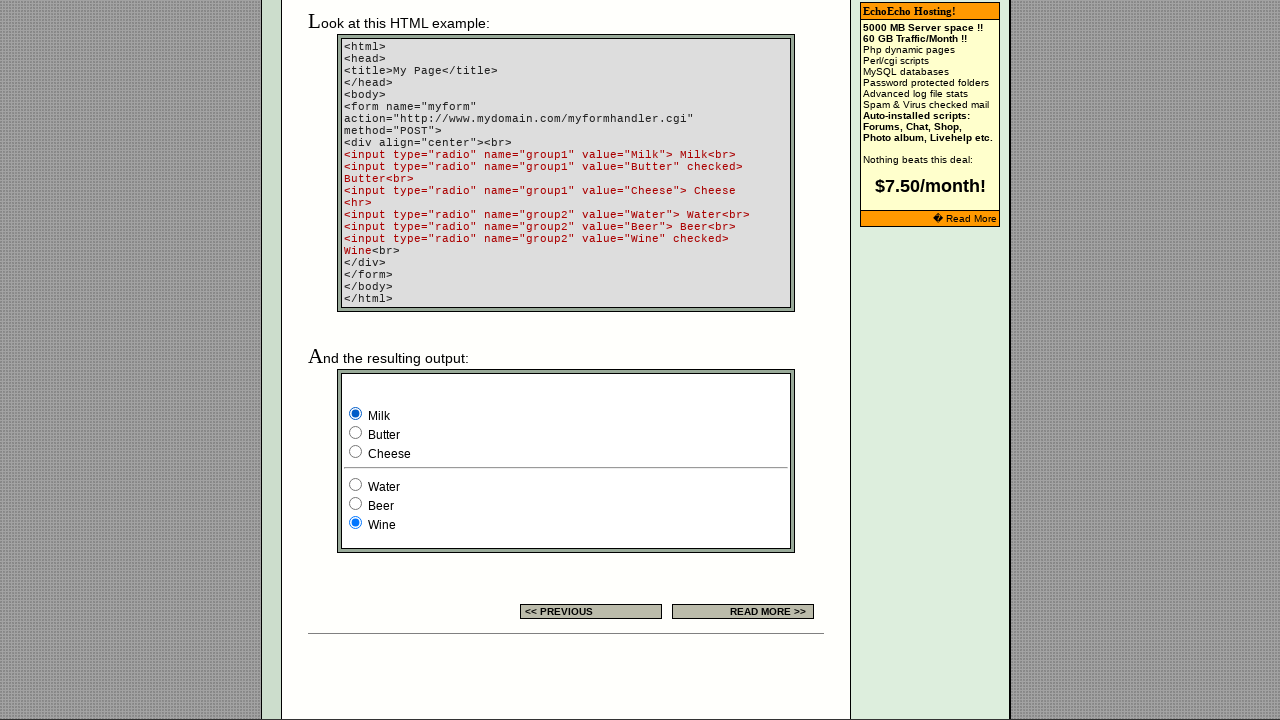

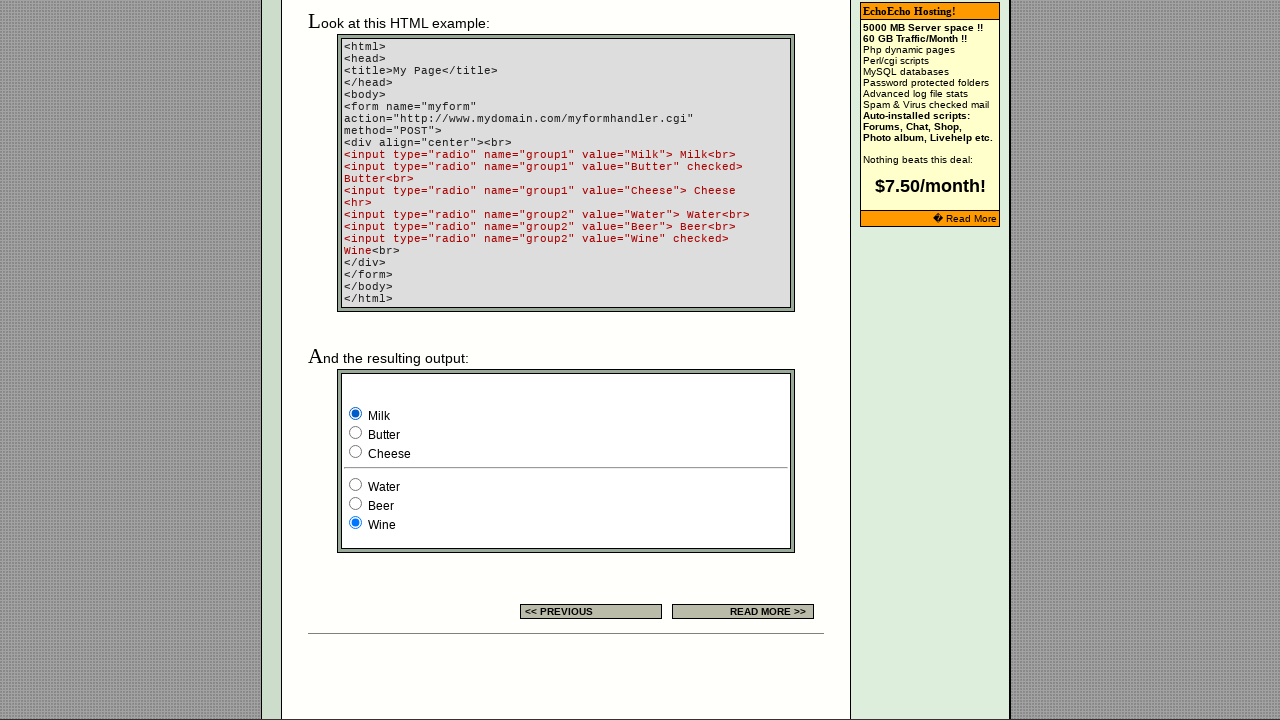